Tests tab navigation by clicking on the "Use" tab on a demo page

Starting URL: https://demoqa.com/tabs

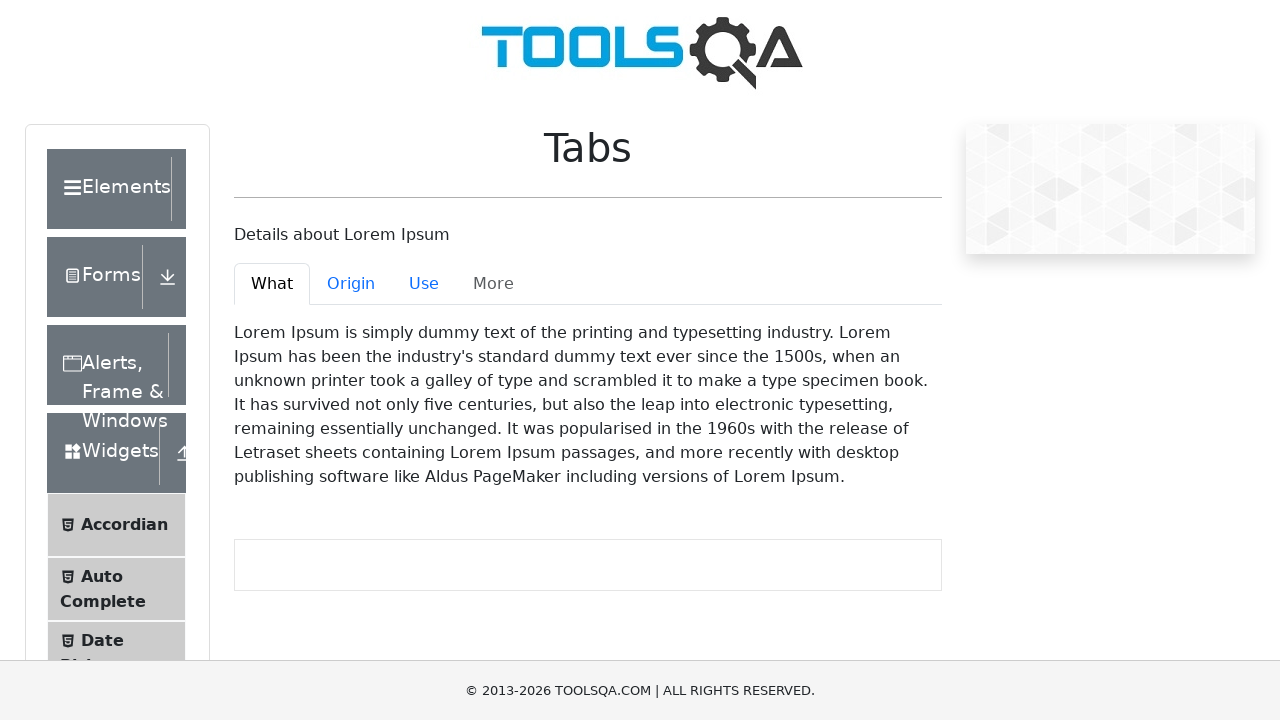

Navigated to demo tabs page at https://demoqa.com/tabs
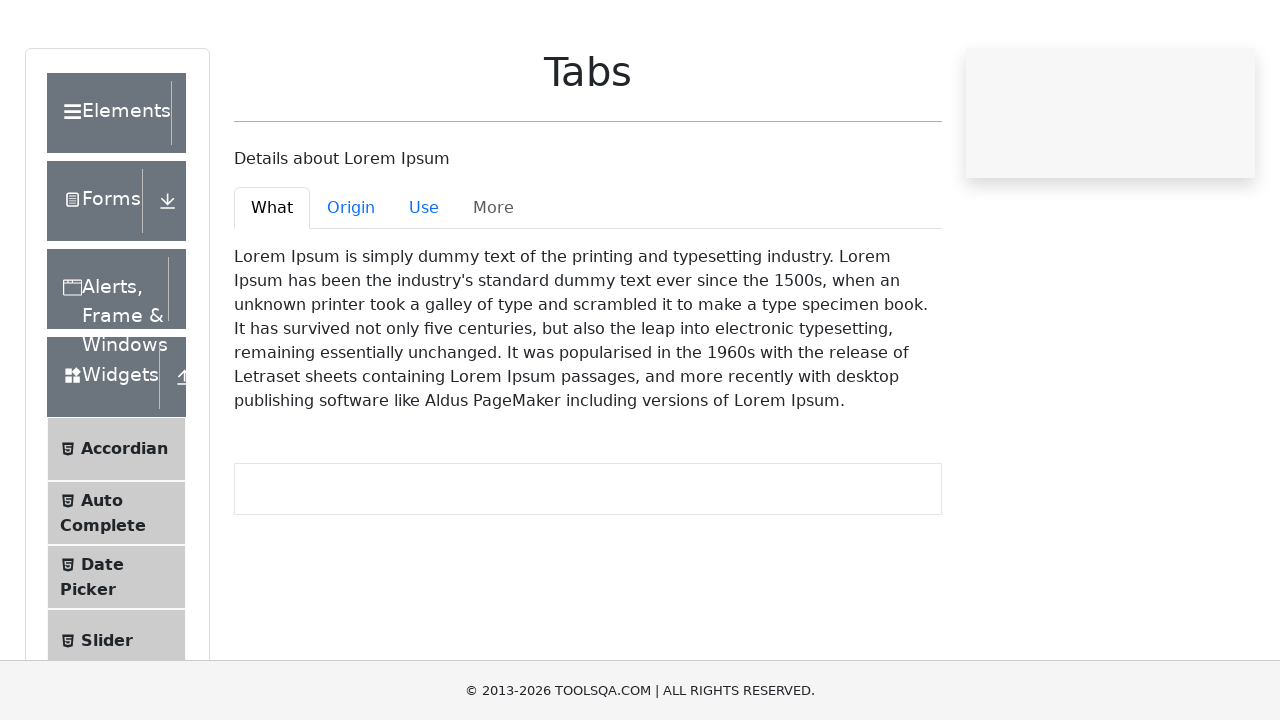

Clicked on the 'Use' tab at (116, 432) on text=Use
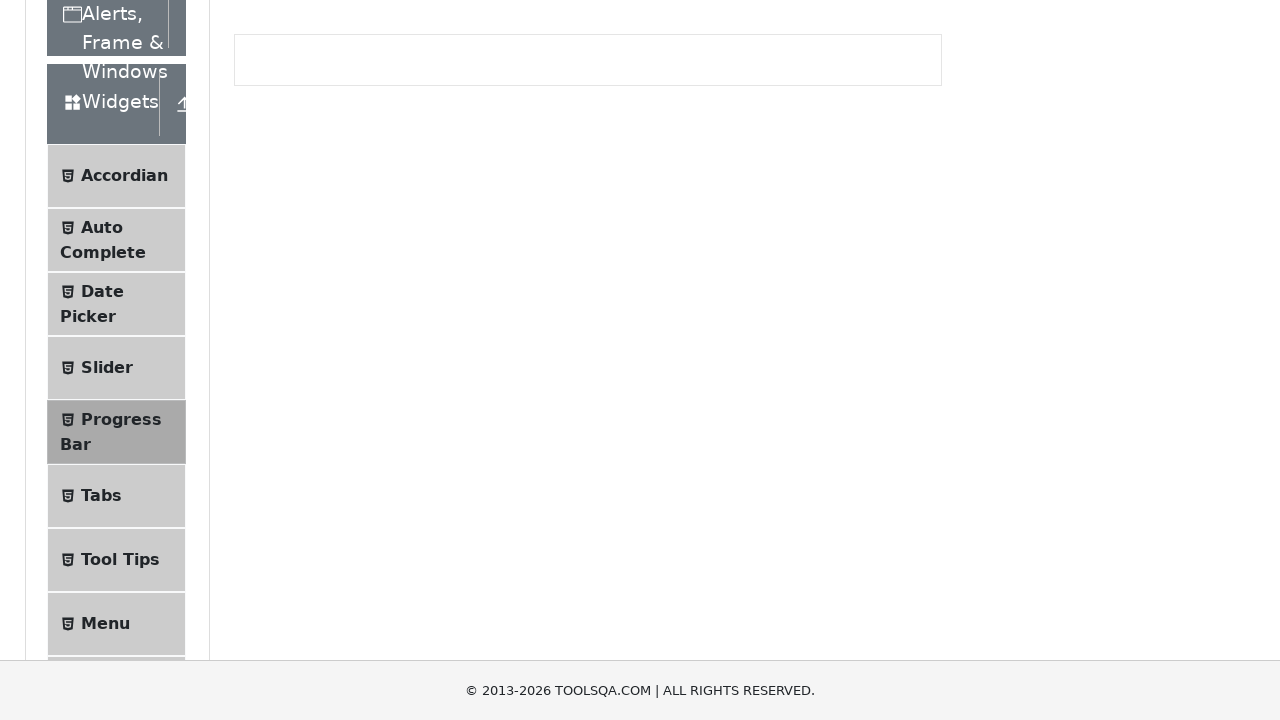

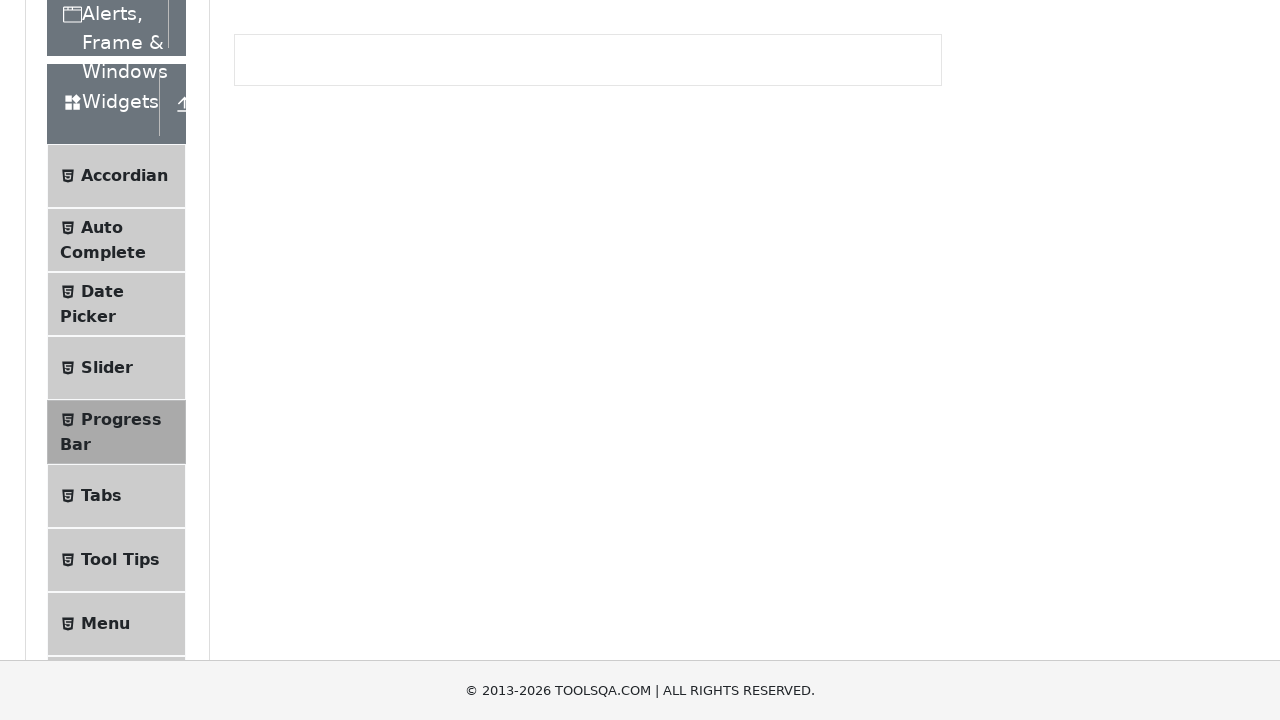